Navigates to nested frames example page, switches between frames and verifies content in the middle frame

Starting URL: https://the-internet.herokuapp.com

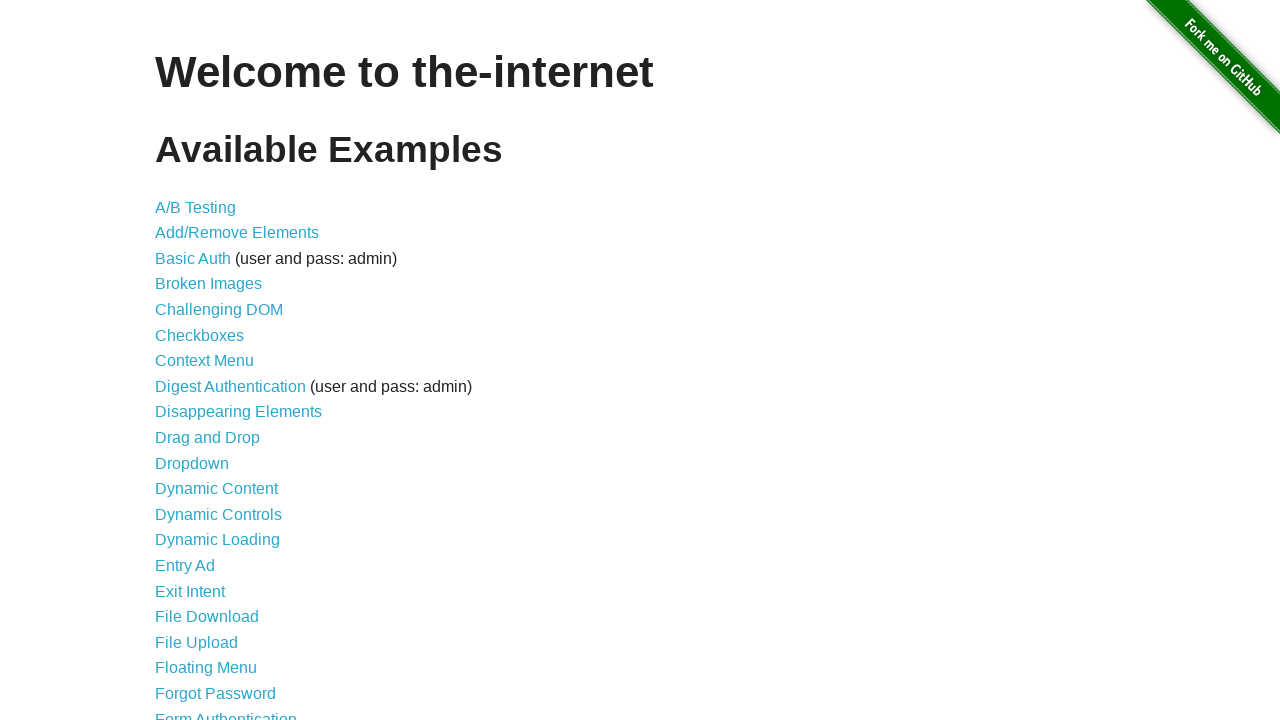

Clicked on Nested Frames link at (210, 395) on text=Nested Frames
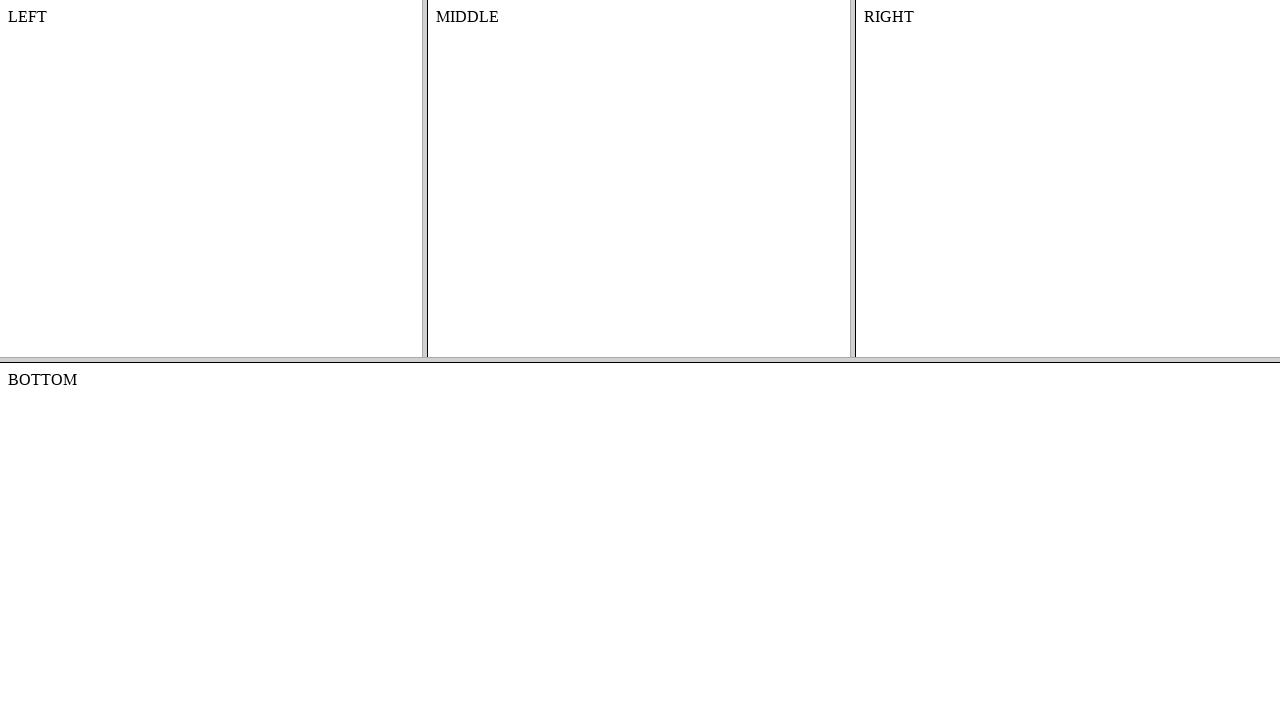

Waited for page to load (domcontentloaded)
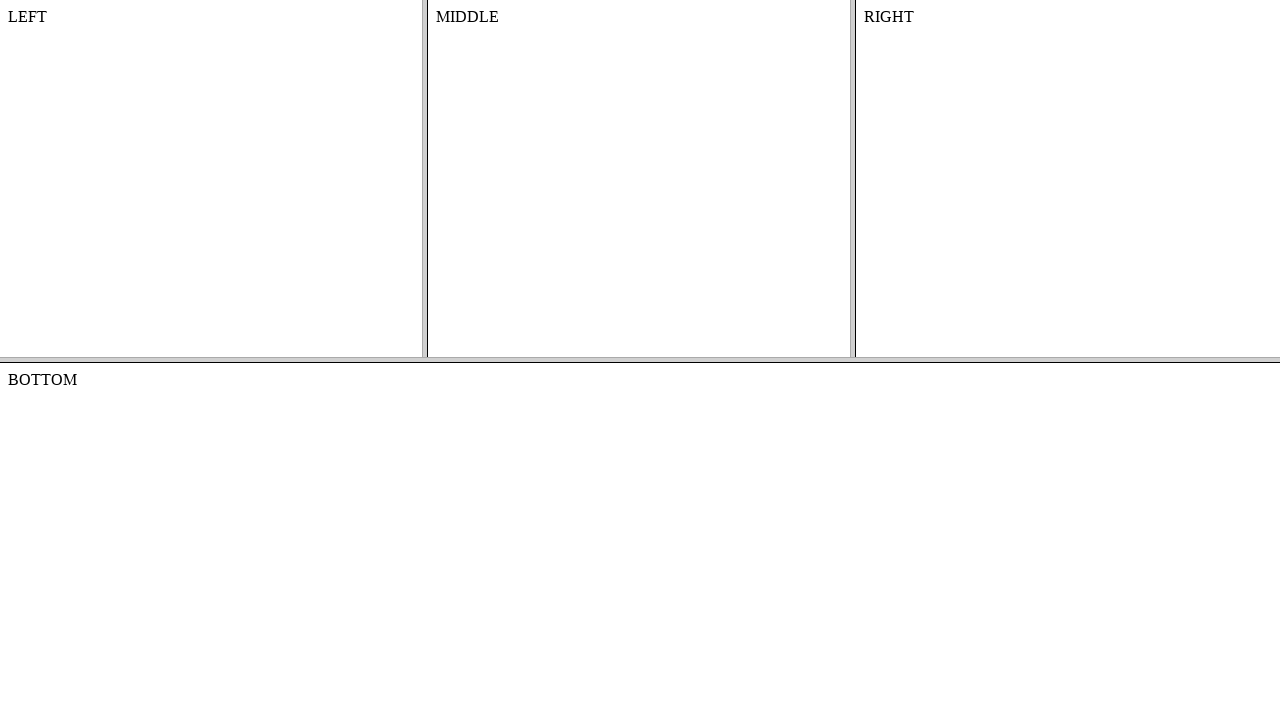

Switched to the top frame
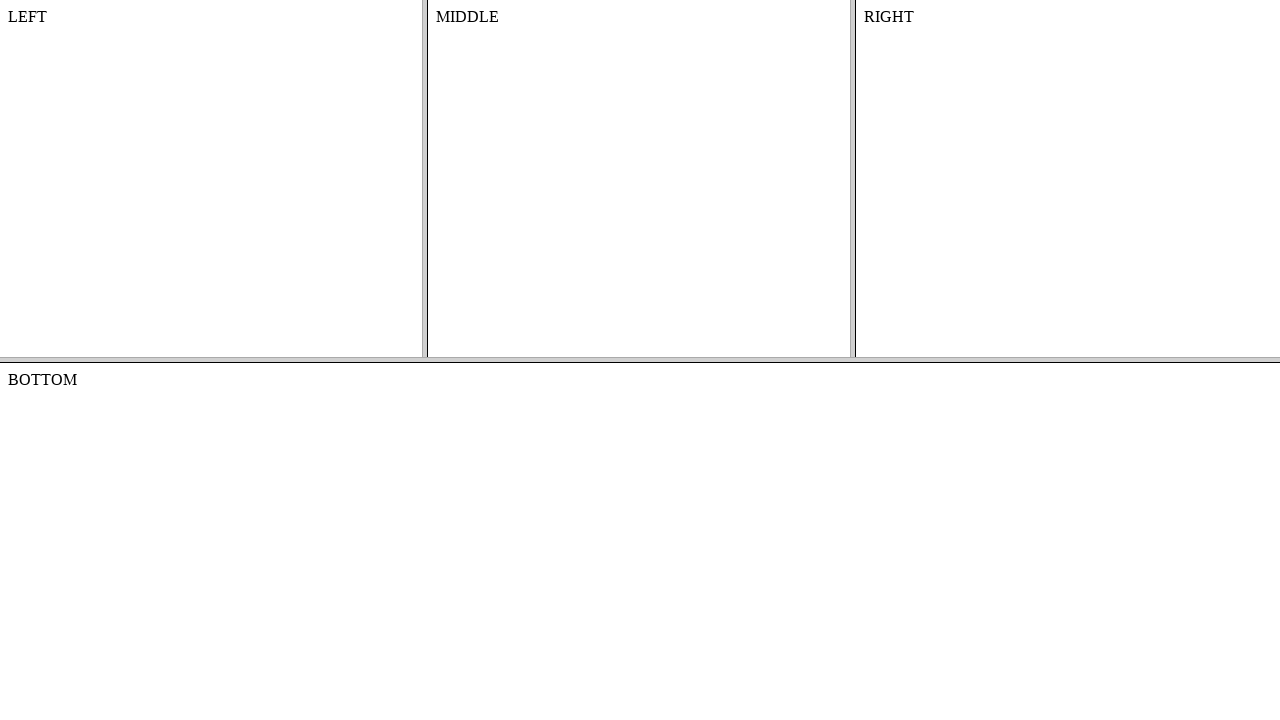

Switched to the middle frame within the top frame
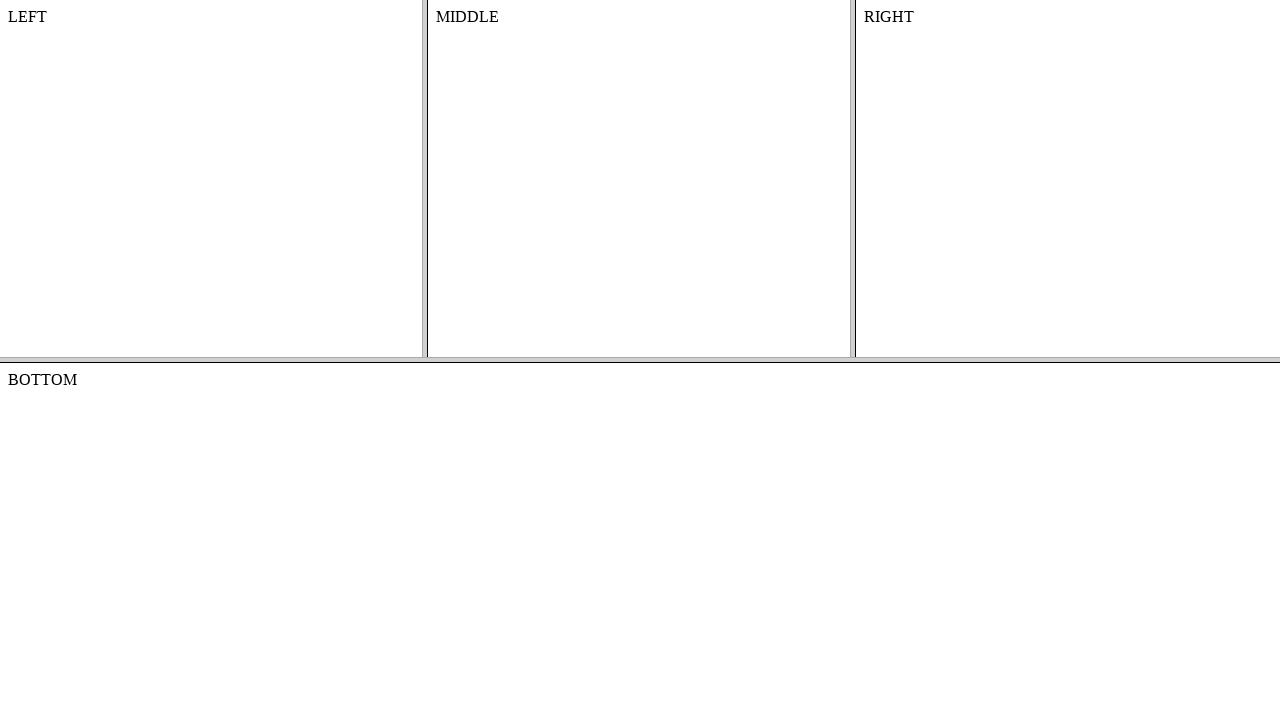

Retrieved middle frame content: MIDDLE
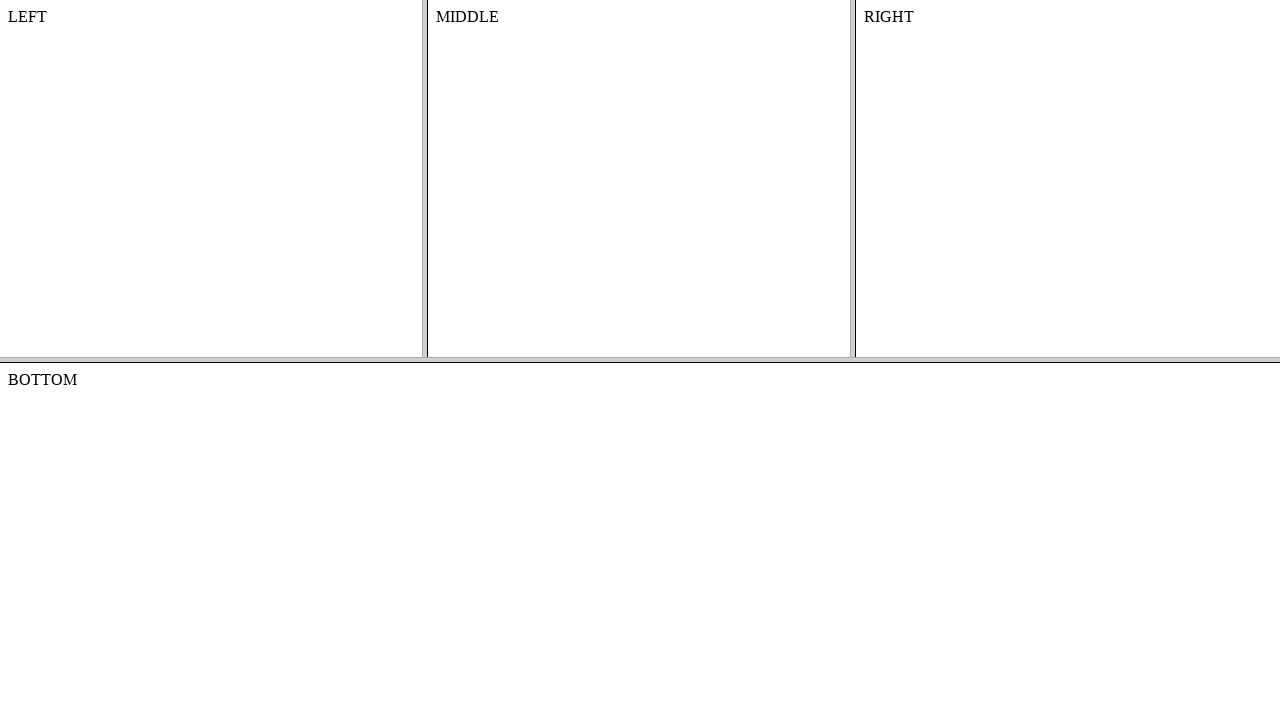

Printed middle frame content to console
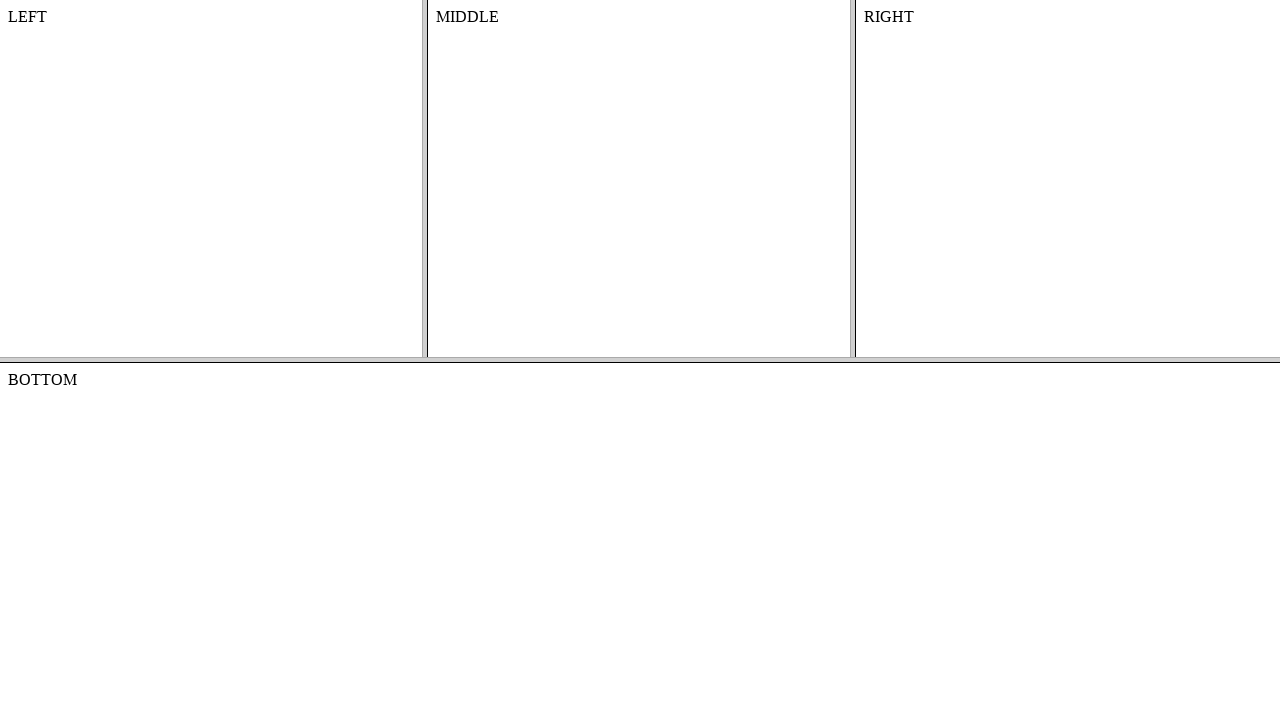

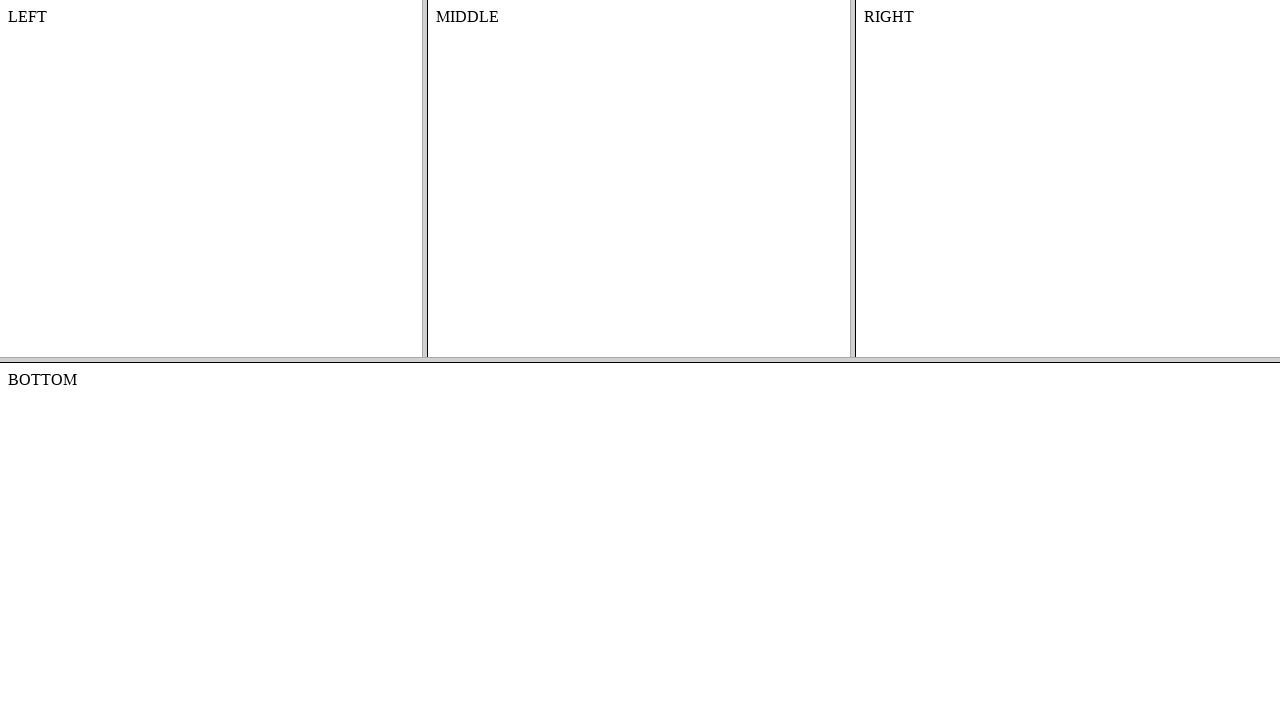